Tests that clicking Clear completed removes all completed items

Starting URL: https://demo.playwright.dev/todomvc

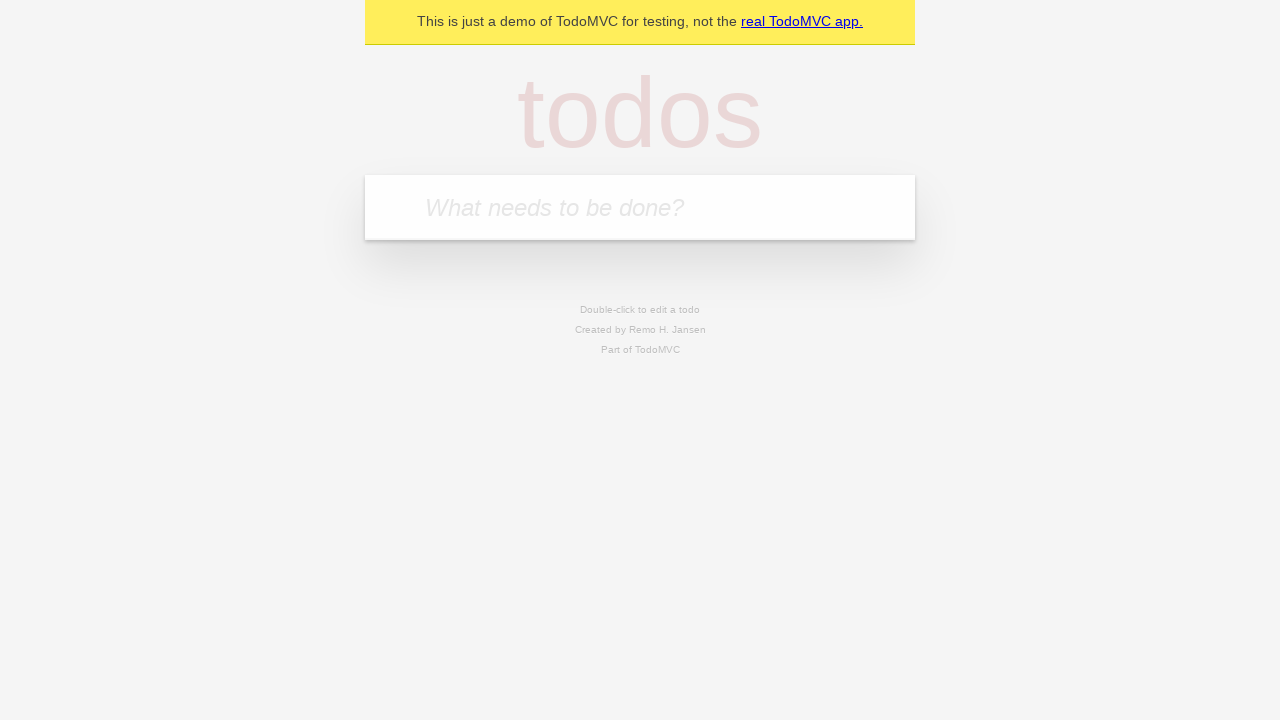

Filled todo input with 'buy some cheese' on internal:attr=[placeholder="What needs to be done?"i]
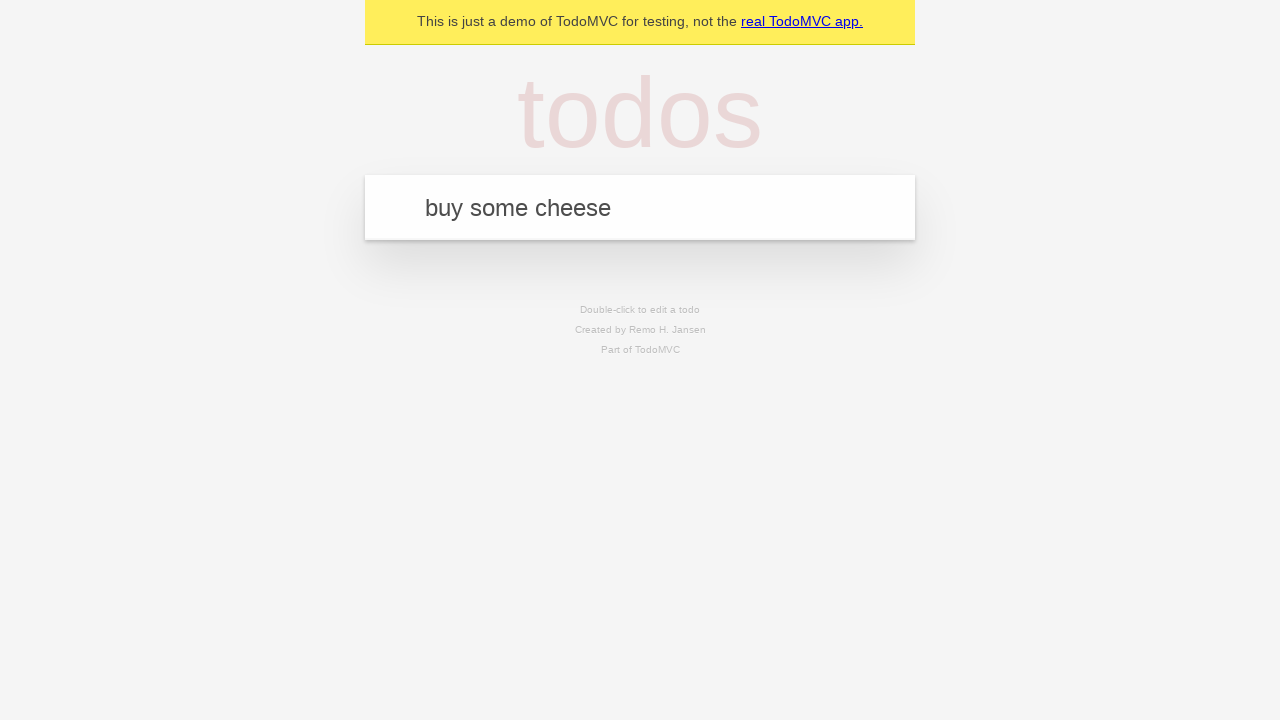

Pressed Enter to create first todo item on internal:attr=[placeholder="What needs to be done?"i]
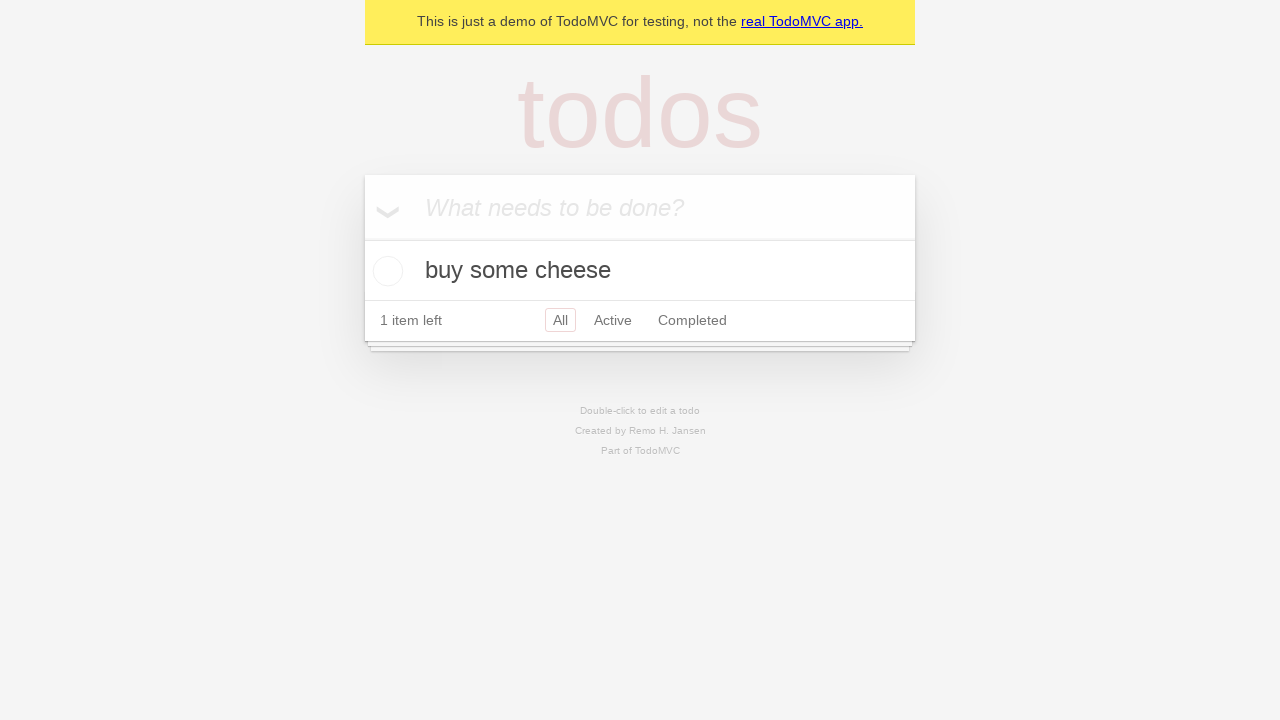

Filled todo input with 'feed the cat' on internal:attr=[placeholder="What needs to be done?"i]
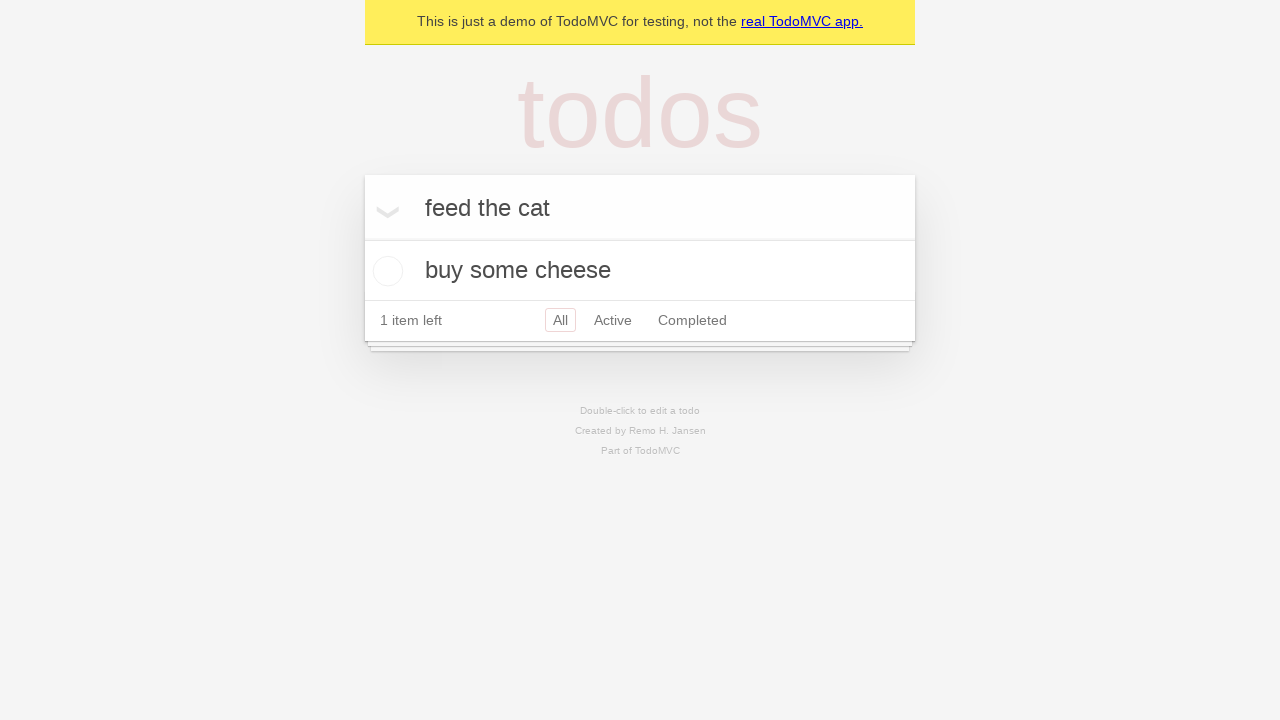

Pressed Enter to create second todo item on internal:attr=[placeholder="What needs to be done?"i]
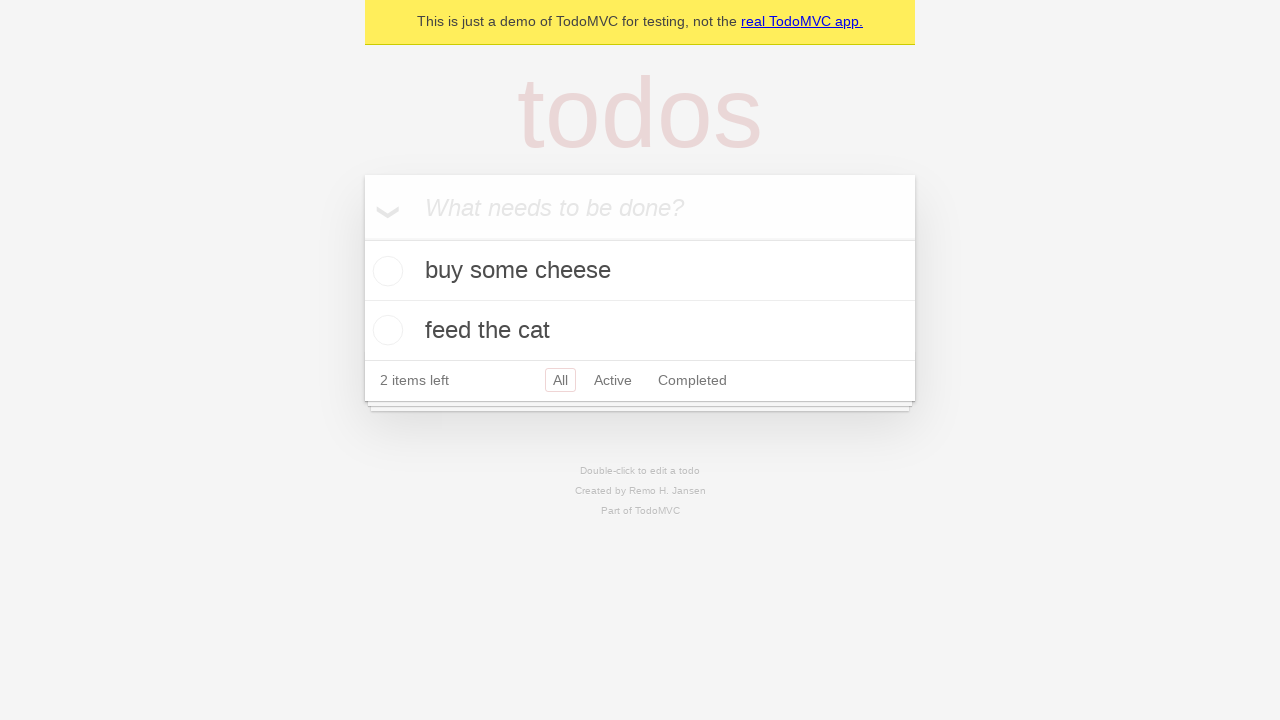

Filled todo input with 'book a doctors appointment' on internal:attr=[placeholder="What needs to be done?"i]
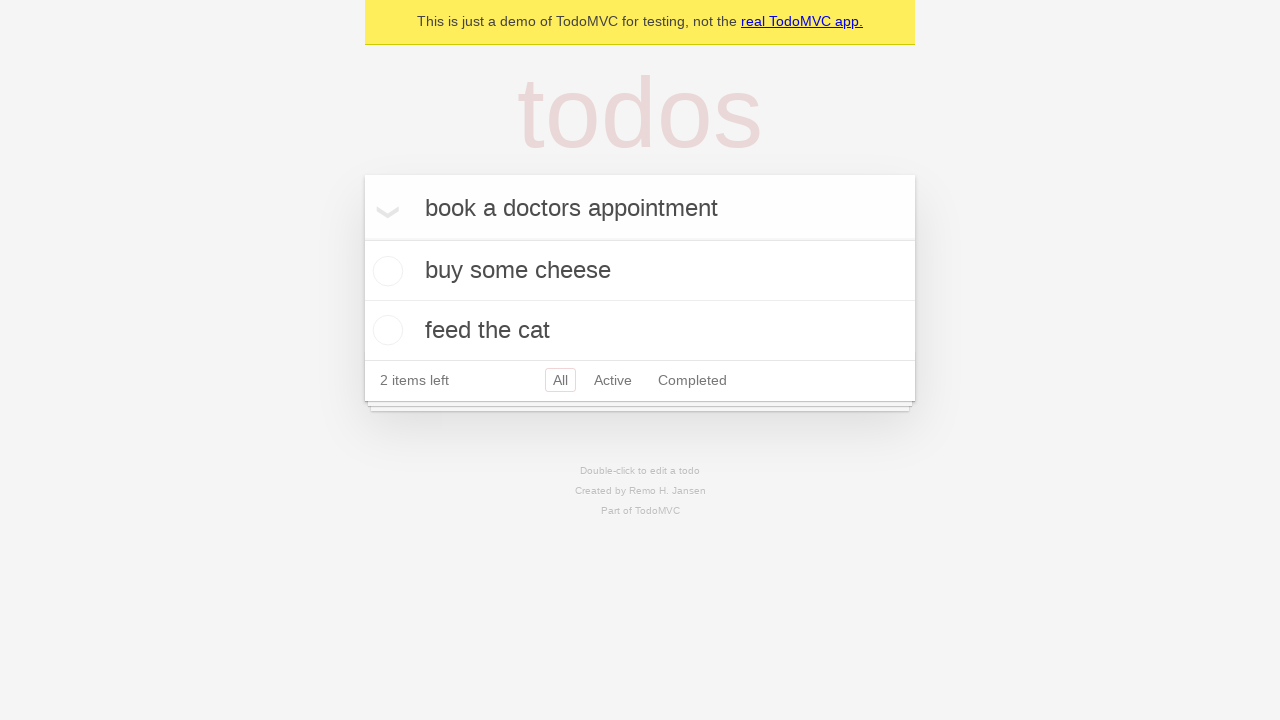

Pressed Enter to create third todo item on internal:attr=[placeholder="What needs to be done?"i]
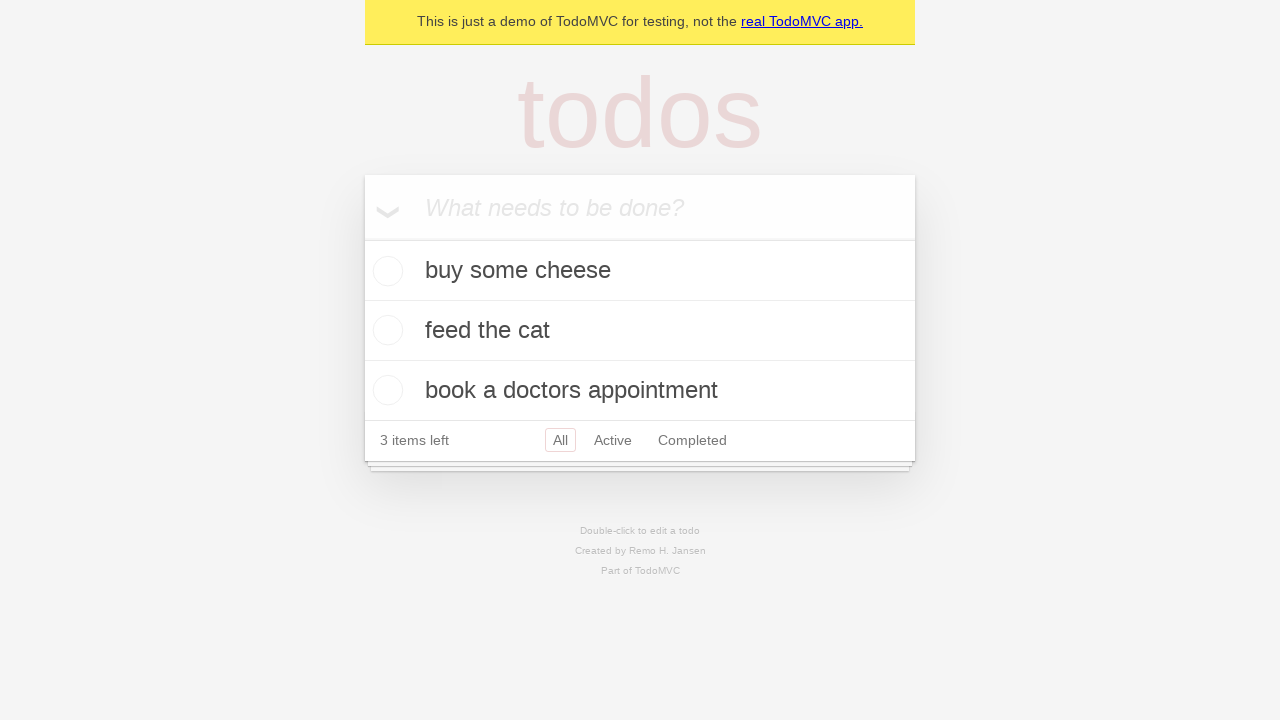

Checked the second todo item 'feed the cat' at (385, 330) on internal:testid=[data-testid="todo-item"s] >> nth=1 >> internal:role=checkbox
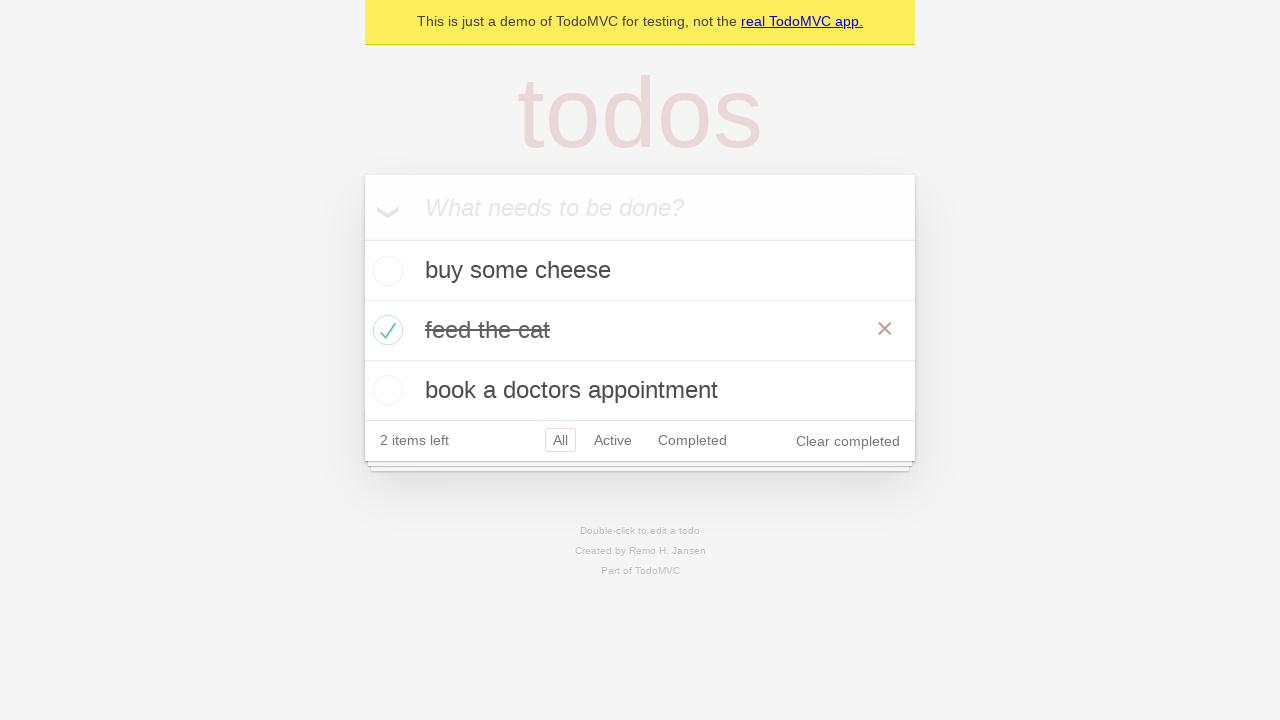

Clicked 'Clear completed' button to remove completed items at (848, 441) on internal:role=button[name="Clear completed"i]
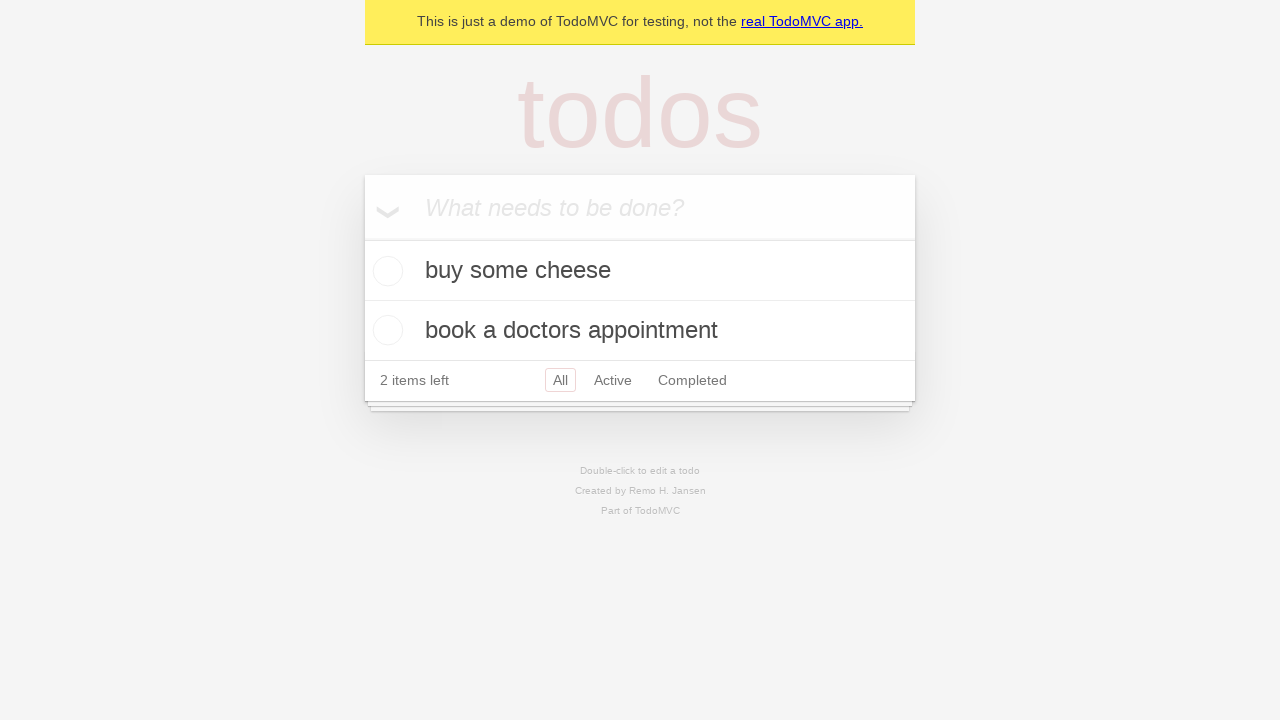

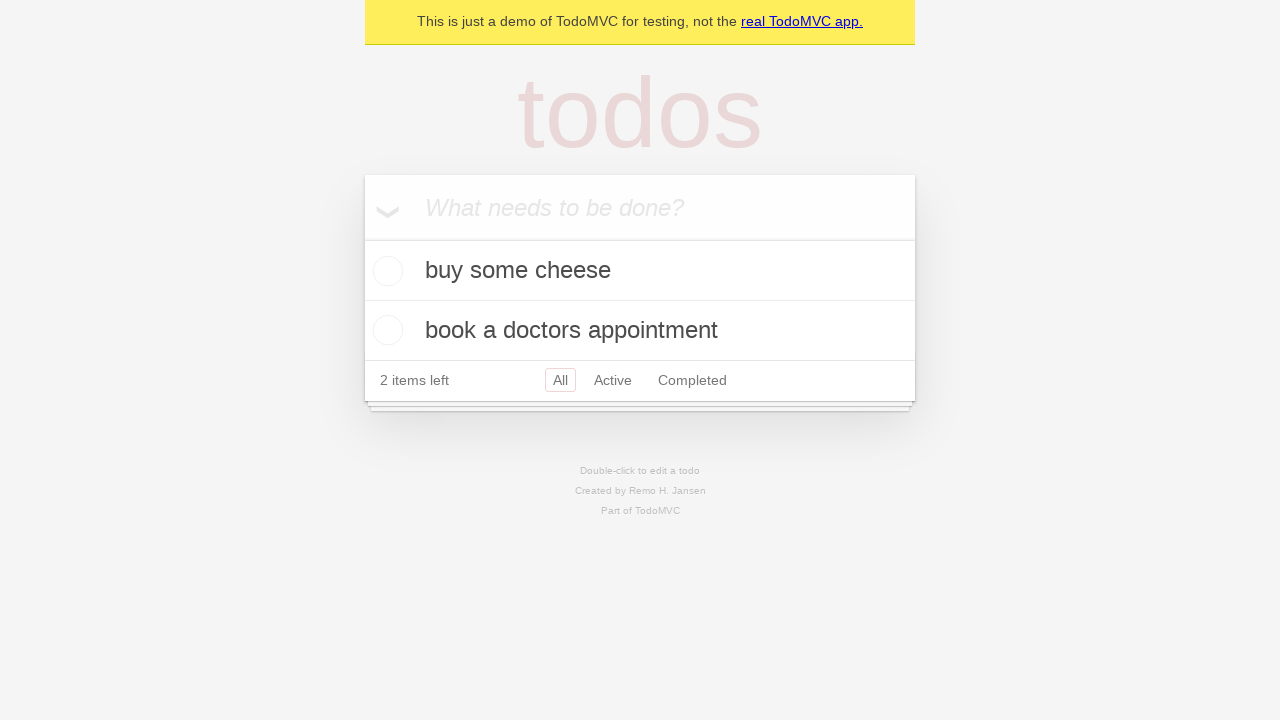